Tests drag and drop functionality within an iframe by dragging an element and dropping it onto a target element

Starting URL: https://jqueryui.com/droppable

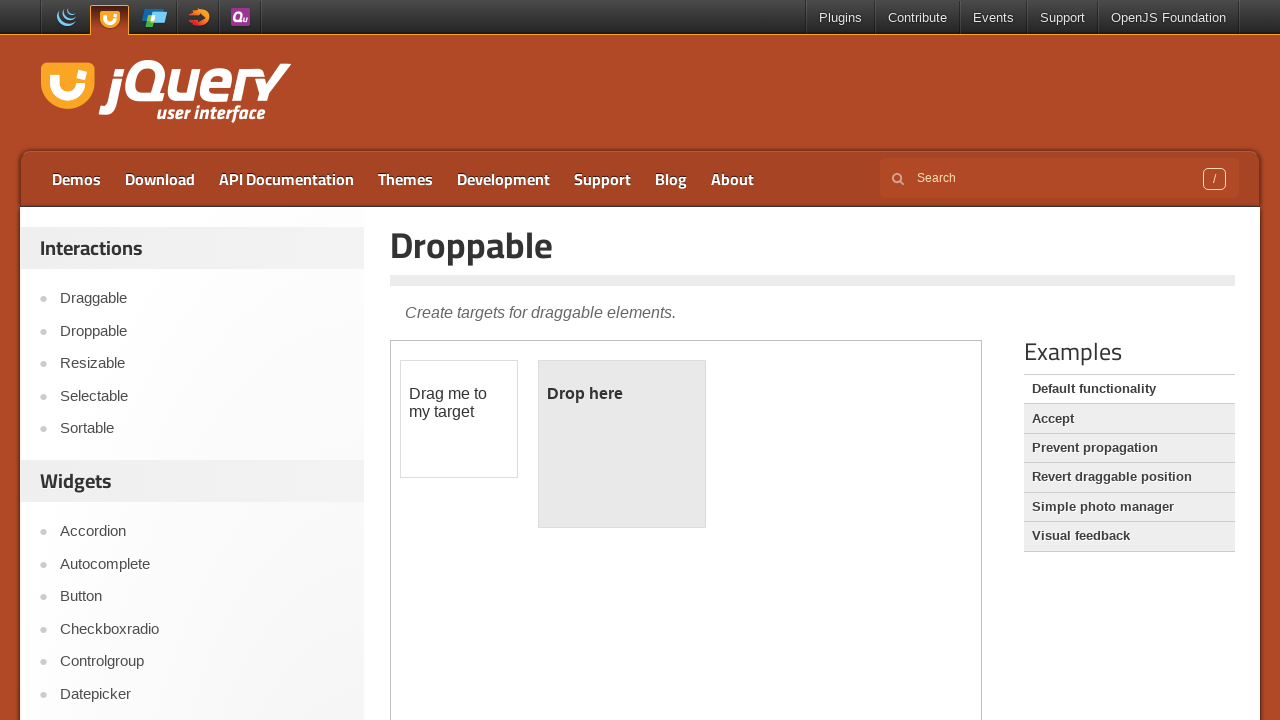

Located the demo iframe for drag and drop functionality
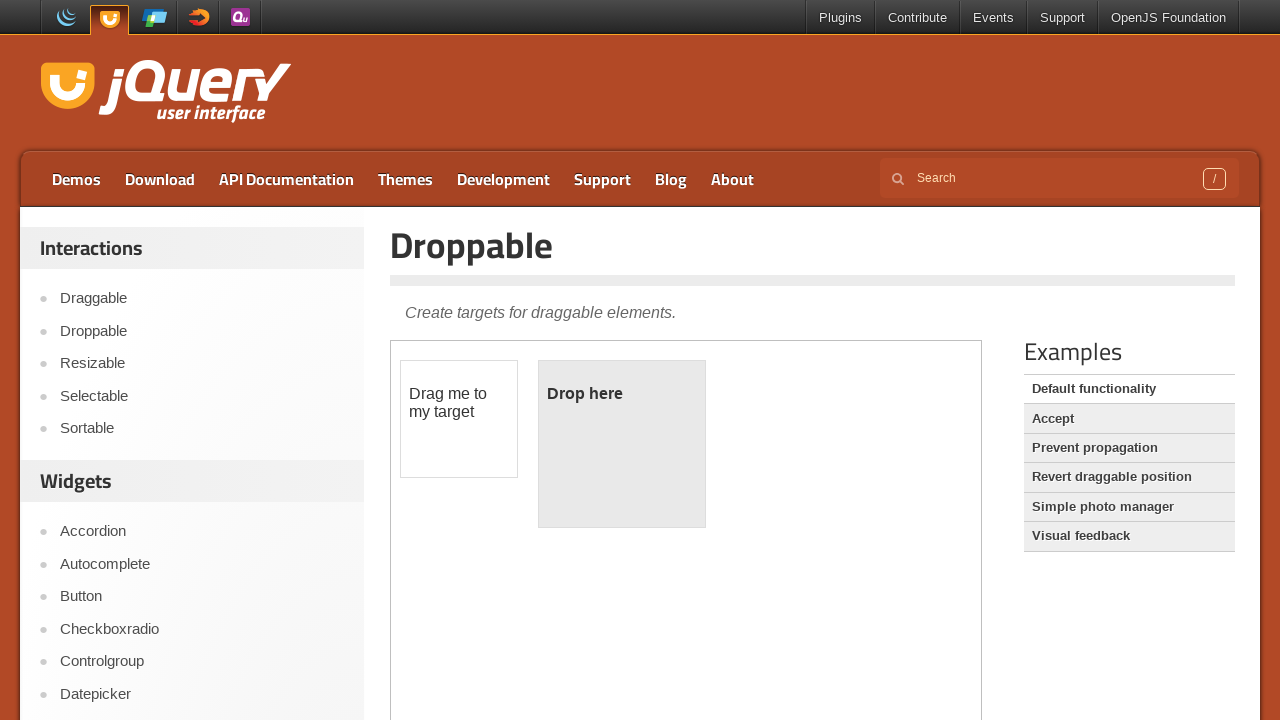

Located the draggable element within the iframe
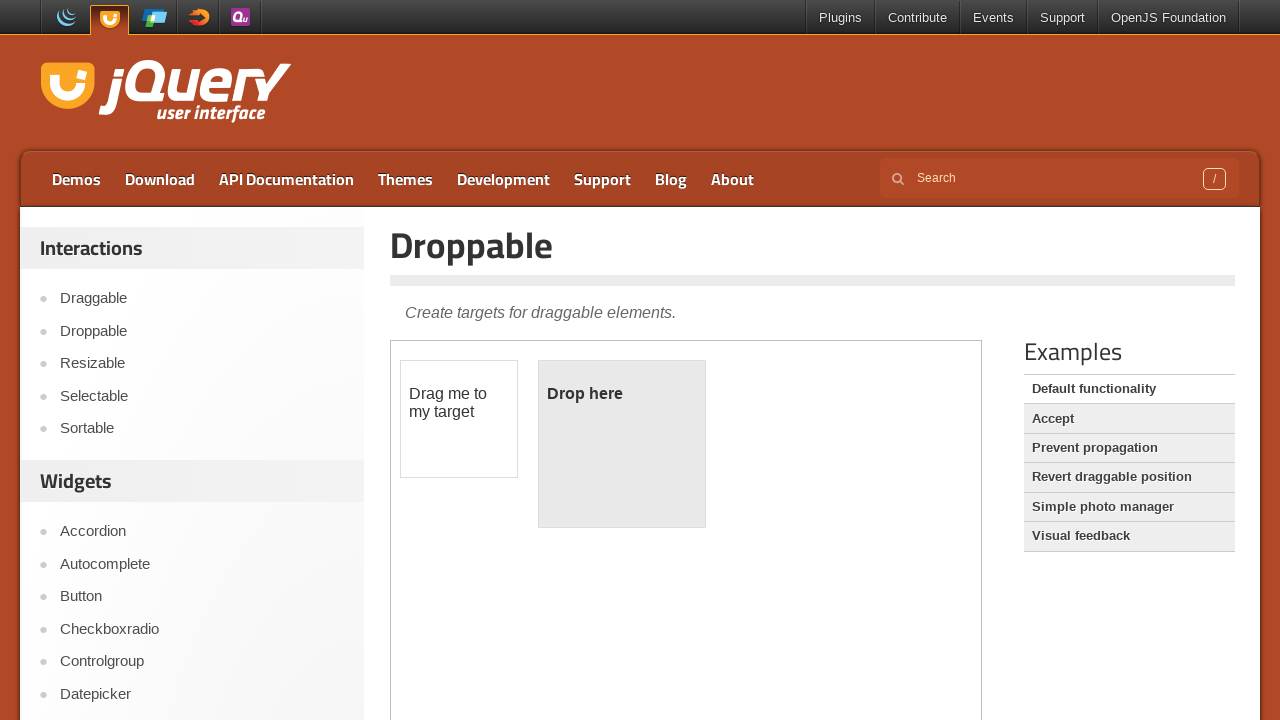

Located the droppable target element within the iframe
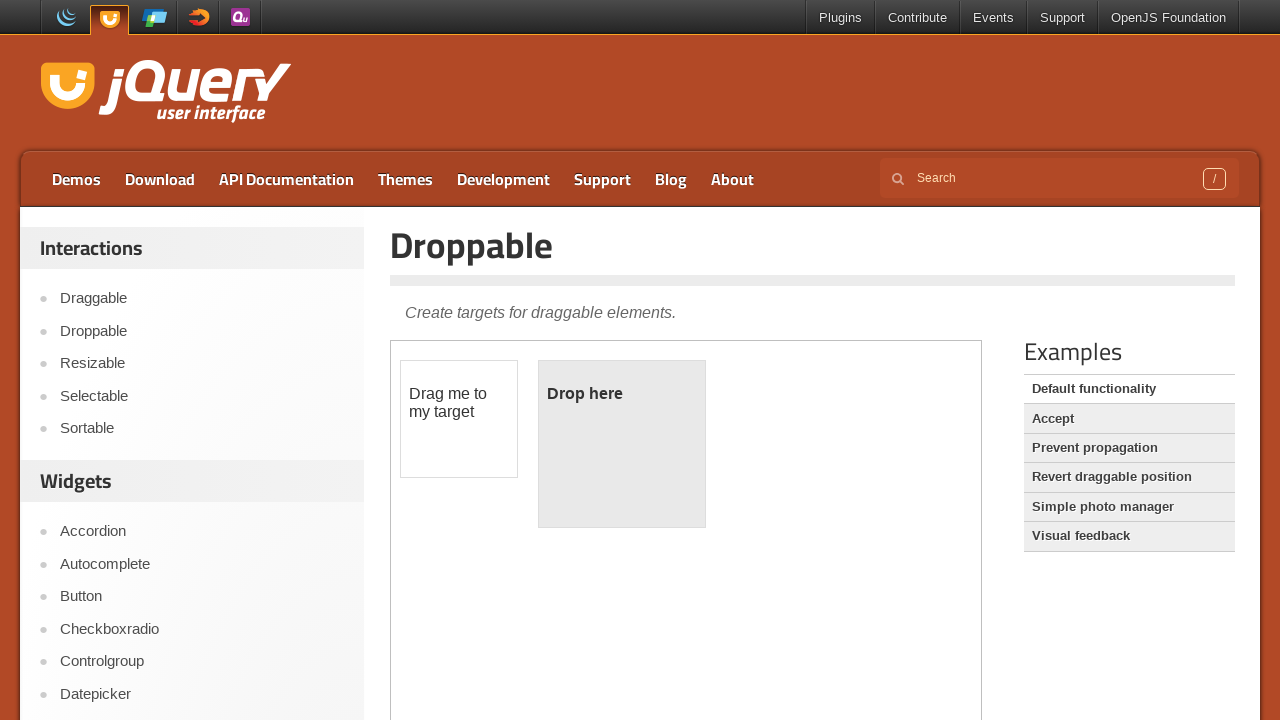

Dragged the draggable element and dropped it onto the droppable target at (622, 444)
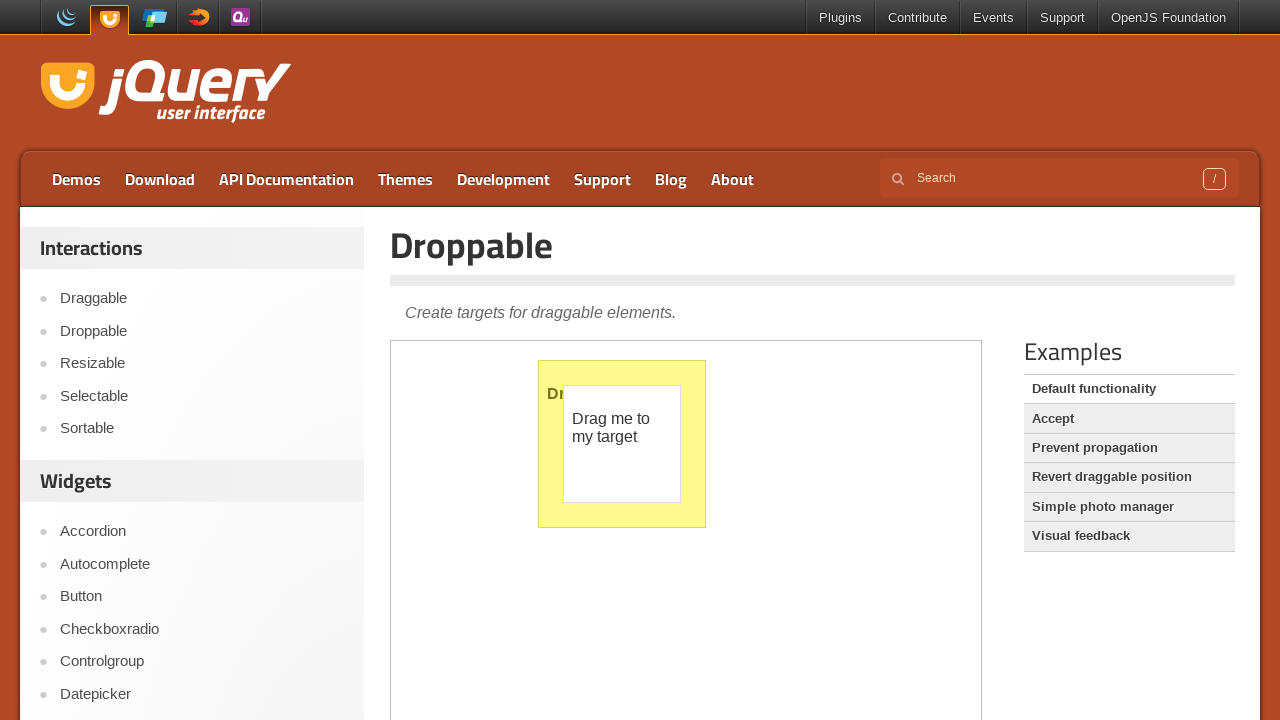

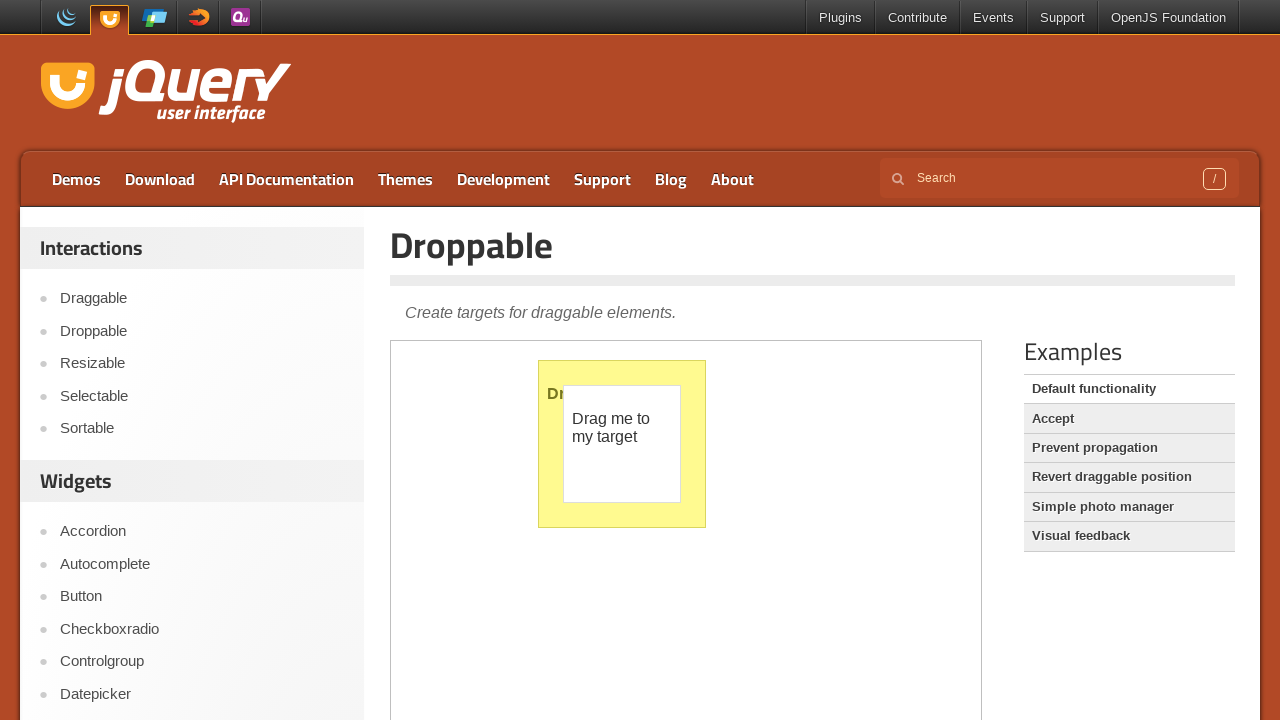